Tests keyboard input by sending the TAB key using keyboard actions and verifying the result text displays the correct key pressed.

Starting URL: http://the-internet.herokuapp.com/key_presses

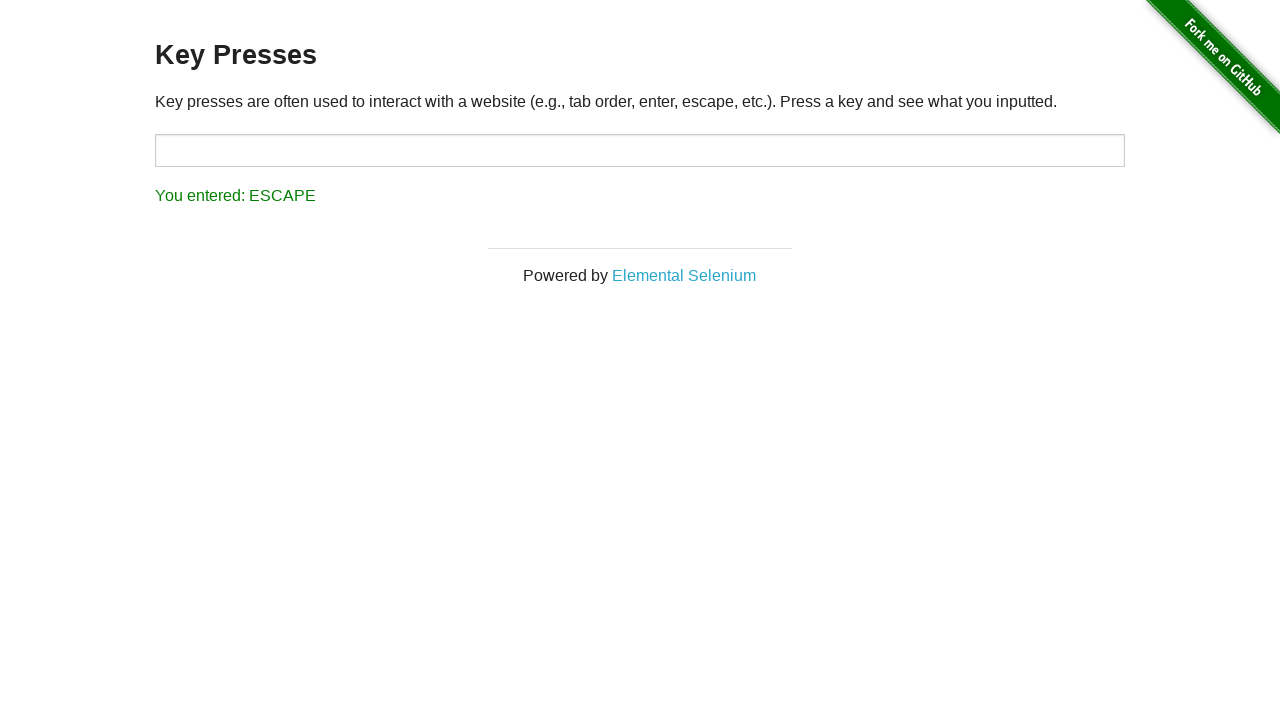

Pressed TAB key
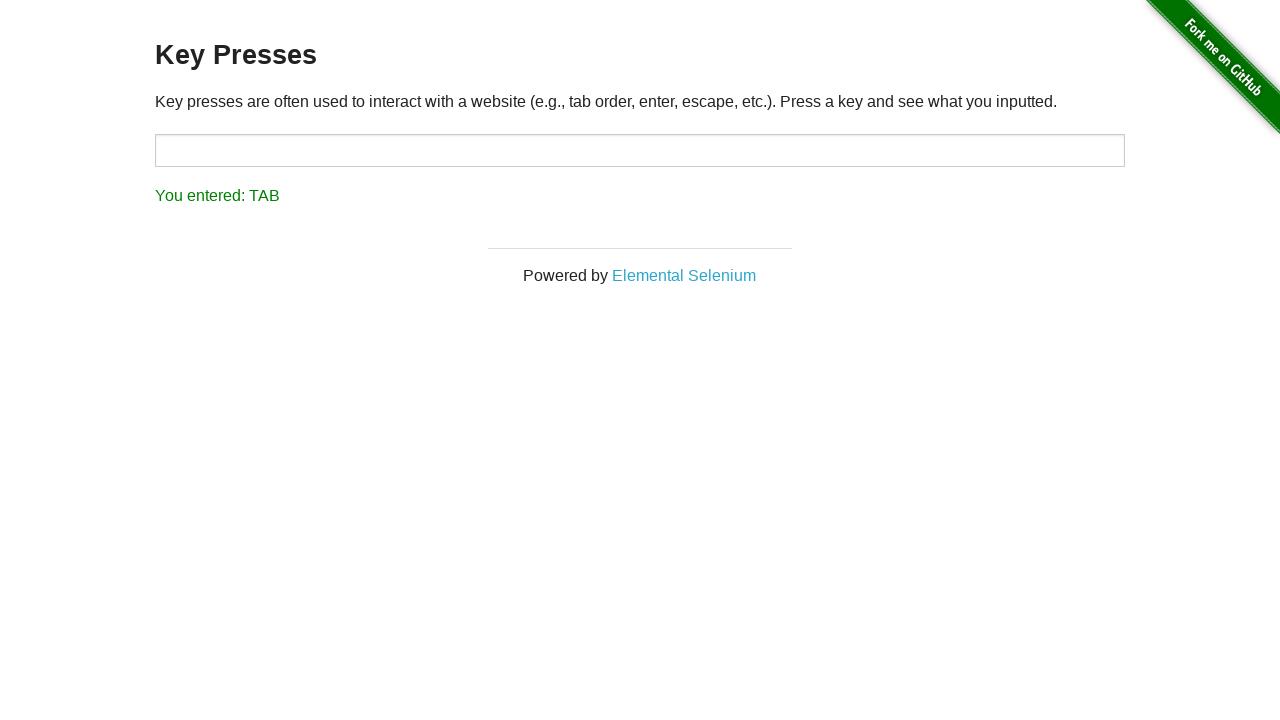

Result element loaded
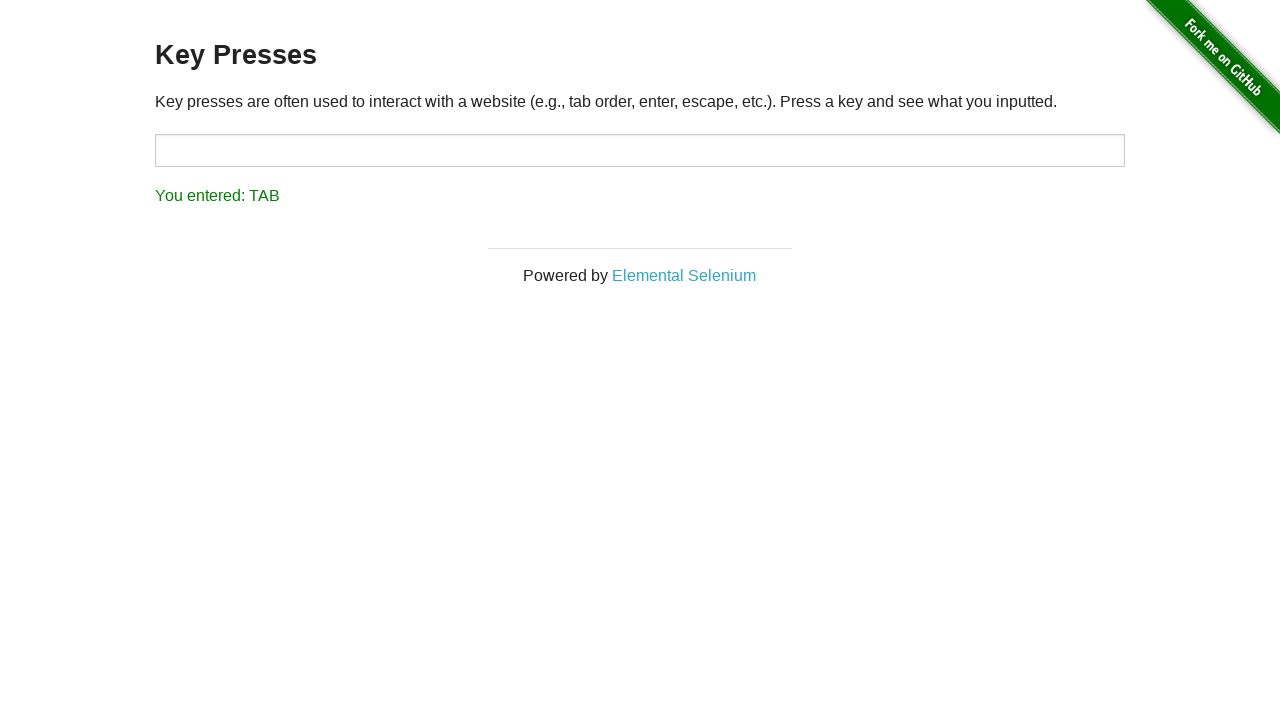

Retrieved result text: You entered: TAB
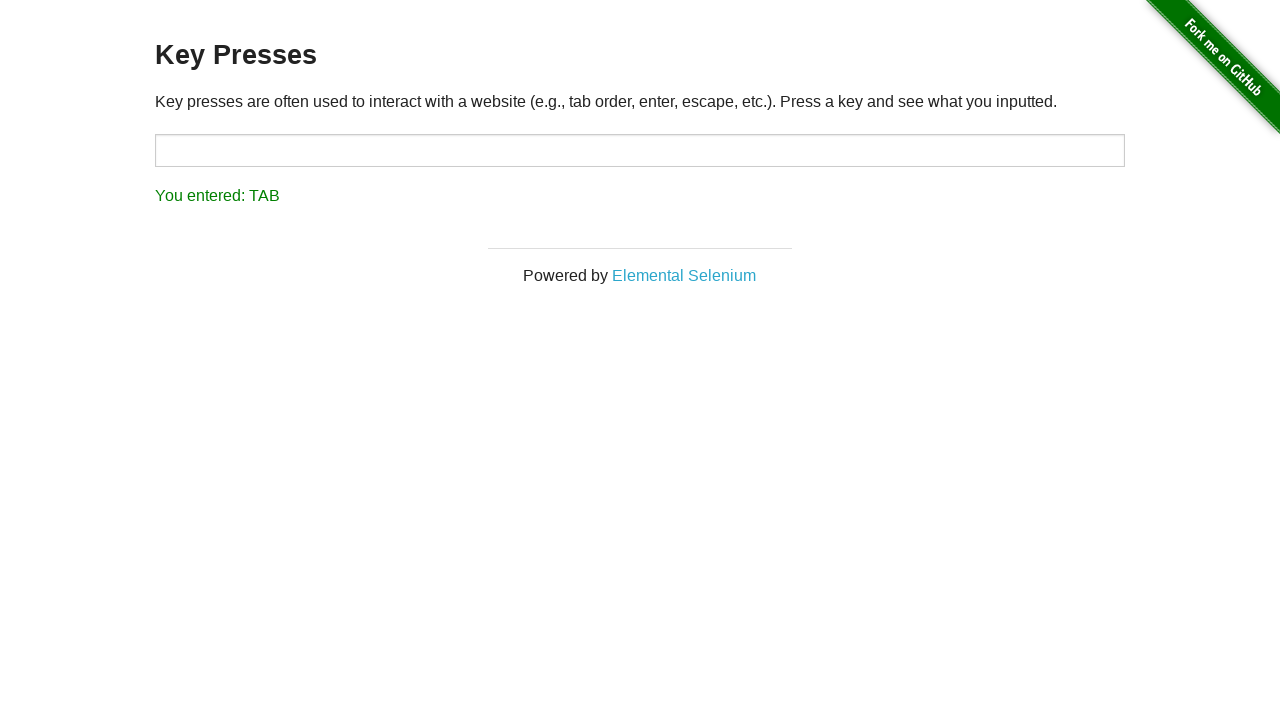

Verified result text displays correct key pressed (TAB)
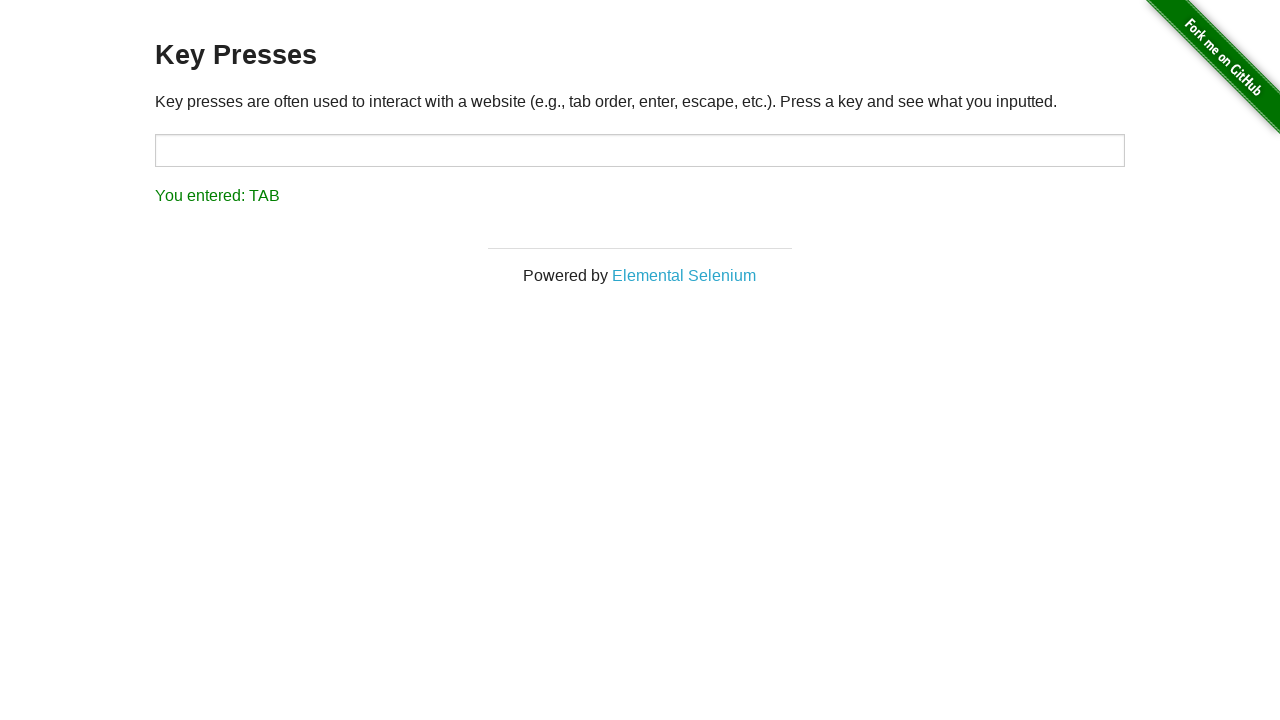

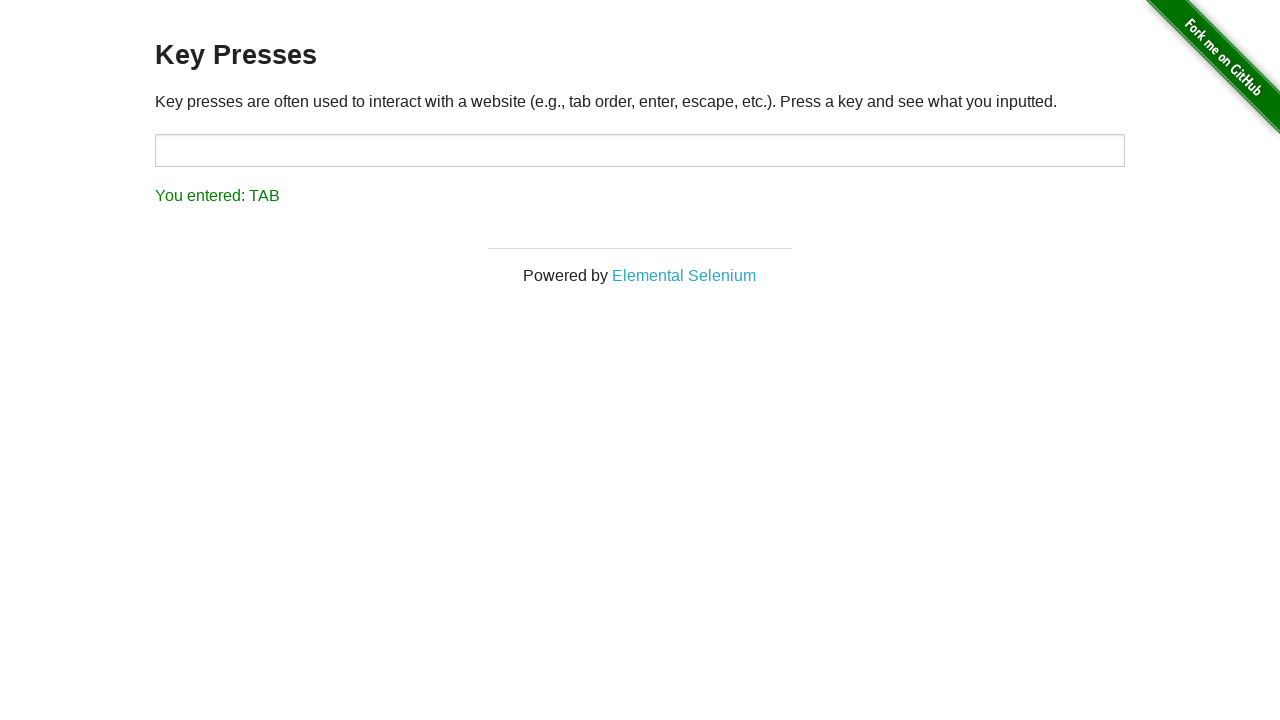